Tests navigation through the Shifting Content section by clicking on menu links and verifying the presence of list items on the page

Starting URL: https://the-internet.herokuapp.com/

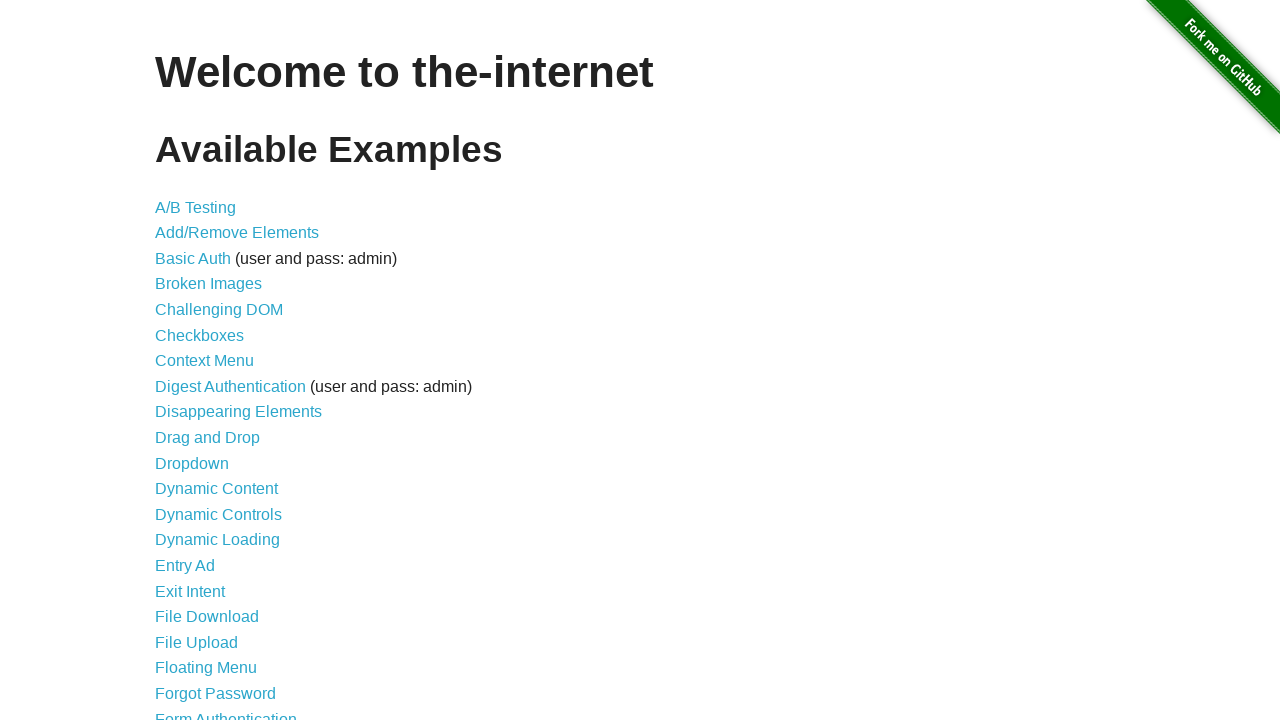

Clicked on 'Shifting Content' link at (212, 523) on text=Shifting Content
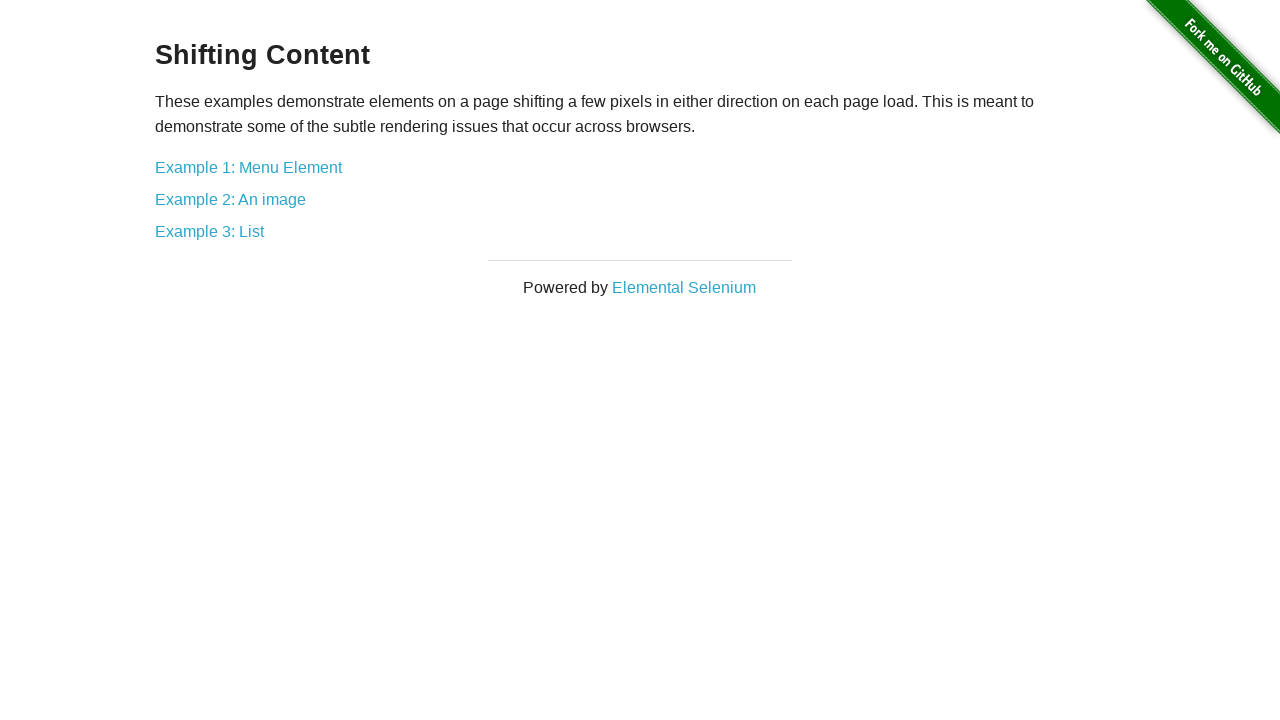

Clicked on 'Example 1: Menu Element' link at (248, 167) on text=Example 1: Menu Element
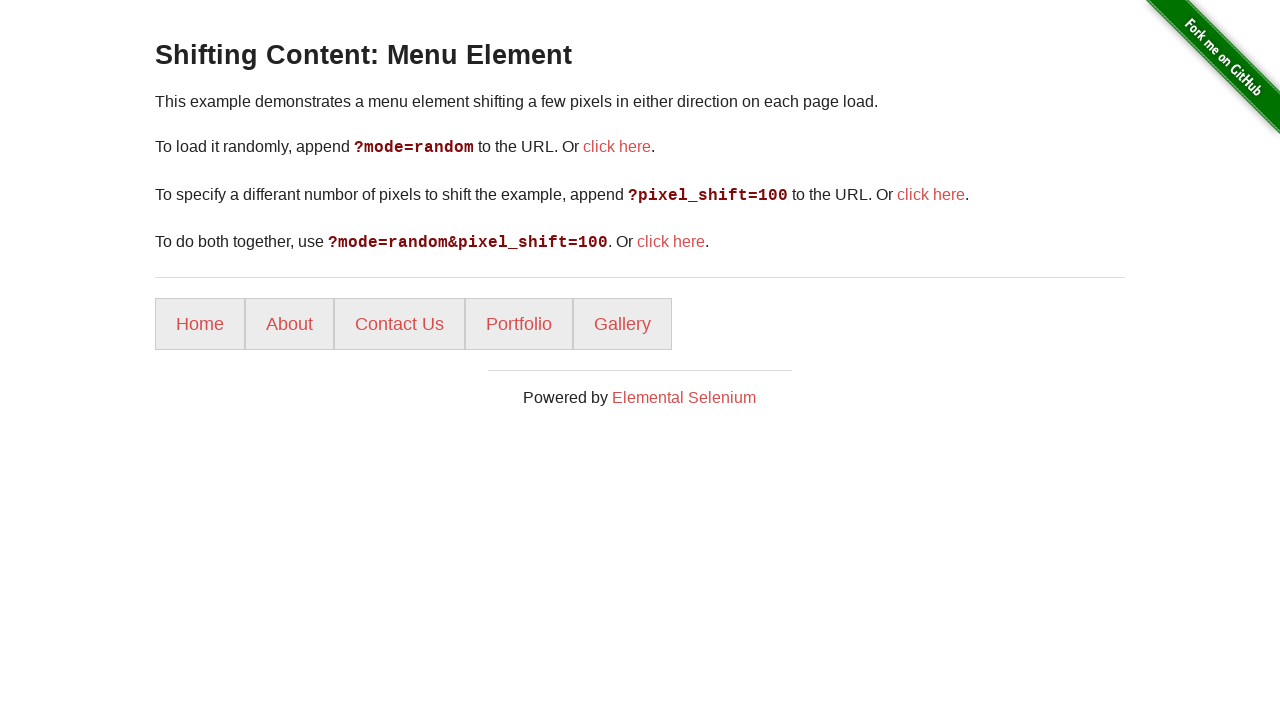

List items loaded on the page
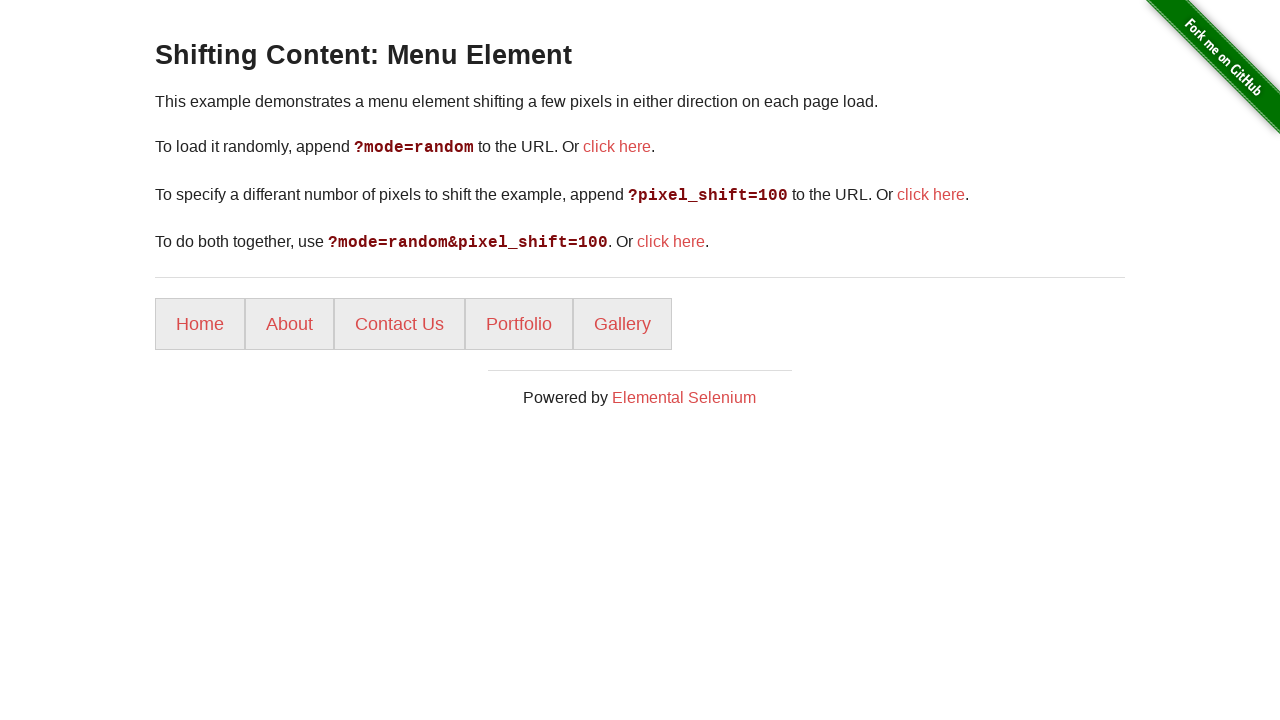

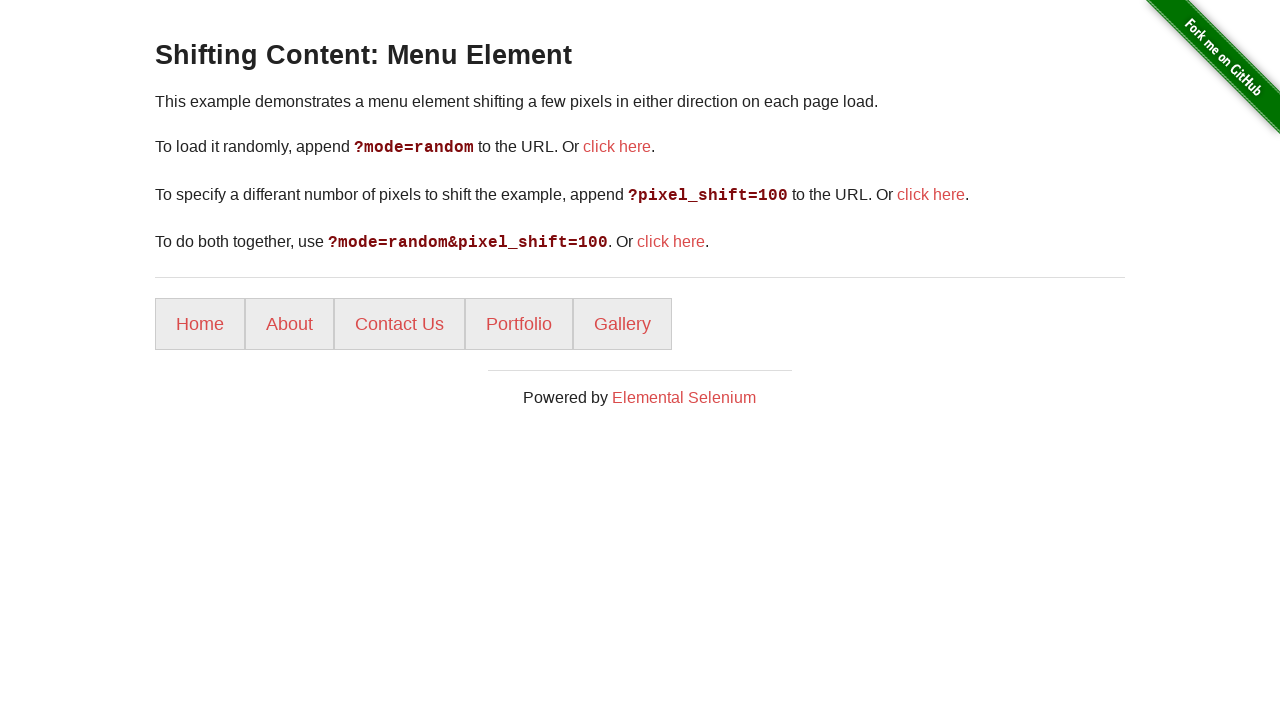